Tests iframe switching functionality by navigating to the iframes page and accessing content within an iframe.

Starting URL: https://bonigarcia.dev/selenium-webdriver-java/

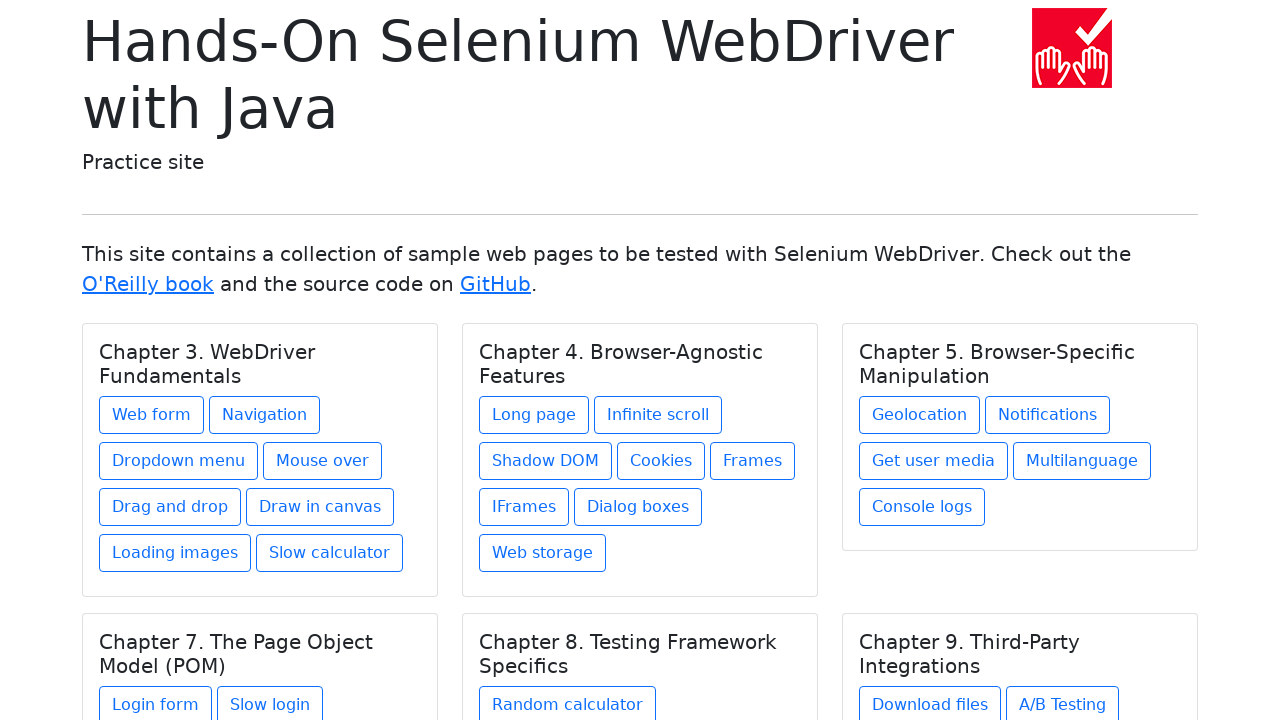

Clicked on the iframes page link at (524, 507) on a[href='iframes.html']
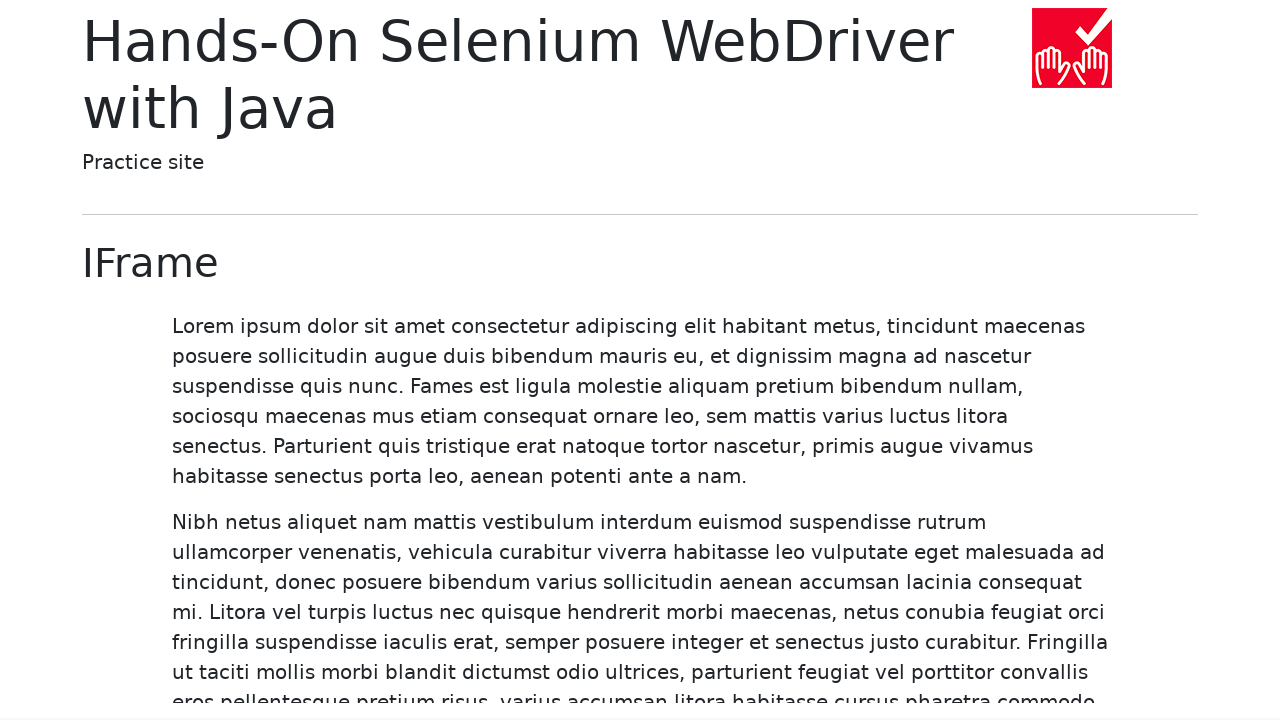

Switched to iframe with name 'my-iframe'
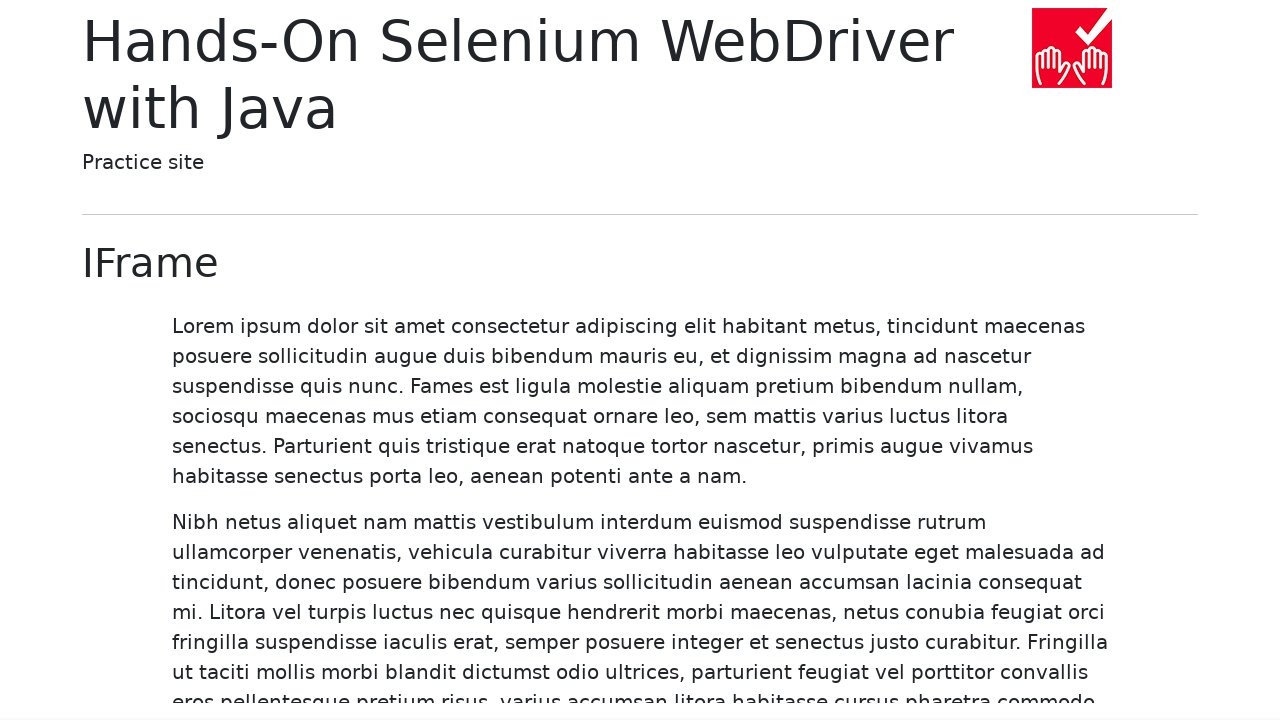

Waited for '.lead' element to load within iframe
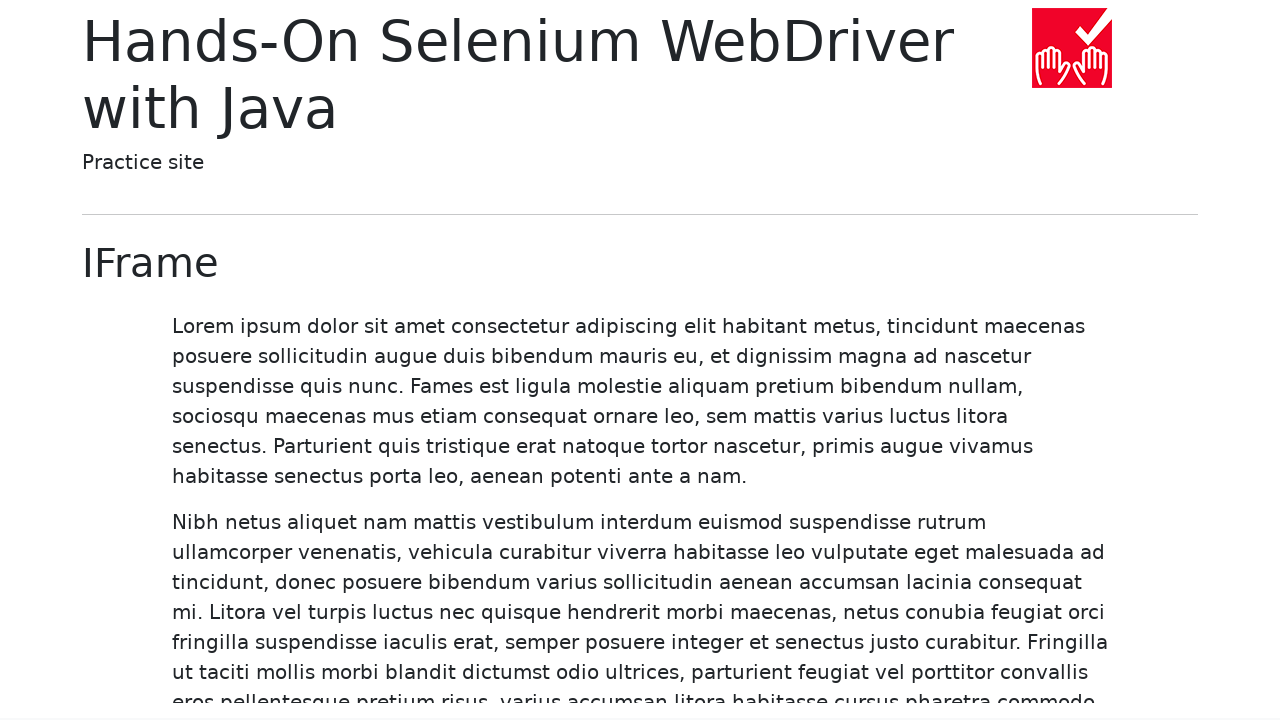

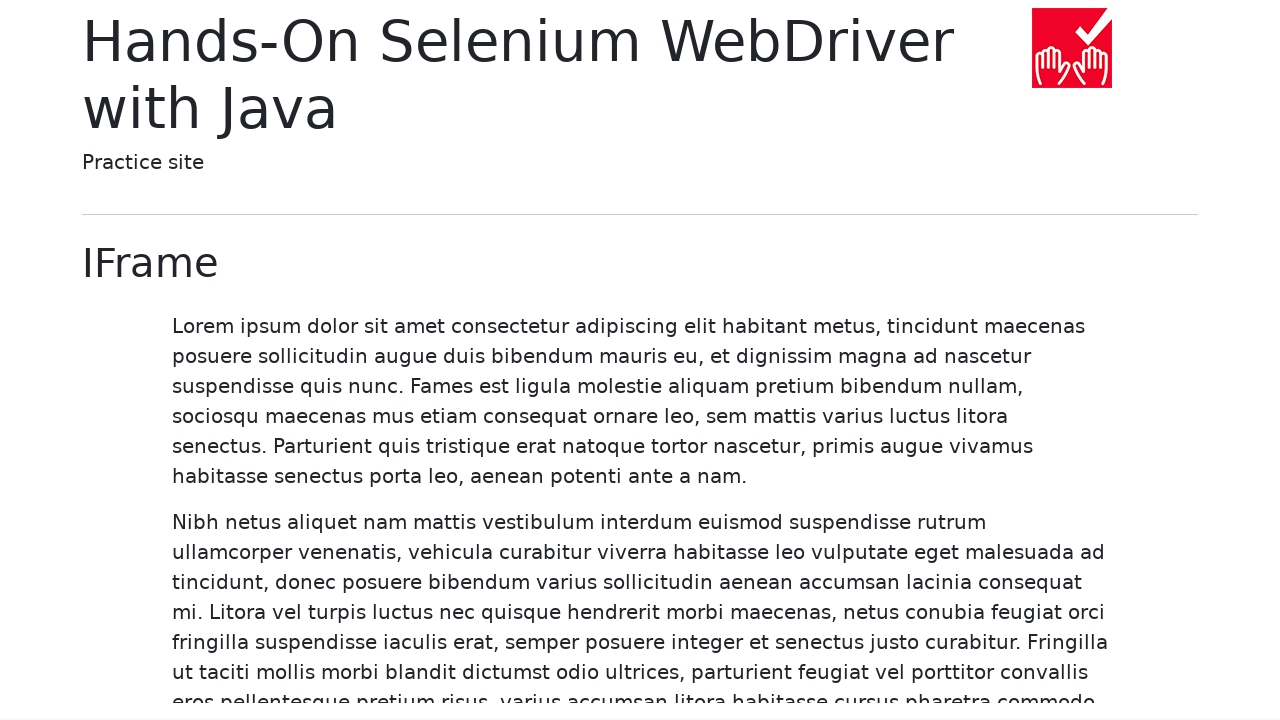